Tests the Elements section by navigating through Text Box, Check Box, and Web Tables, then adds a new record to the Web Tables with user information.

Starting URL: https://demoqa.com/

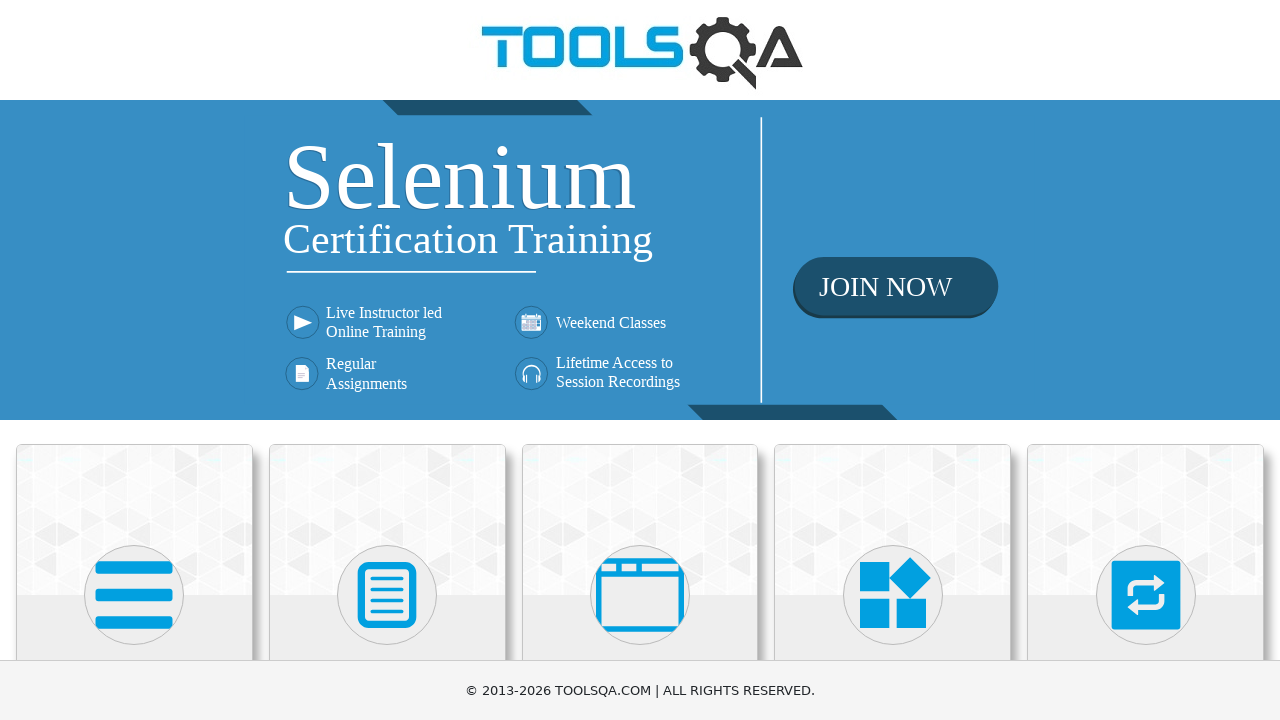

Clicked on Elements heading at (134, 360) on internal:role=heading[name="Elements"i]
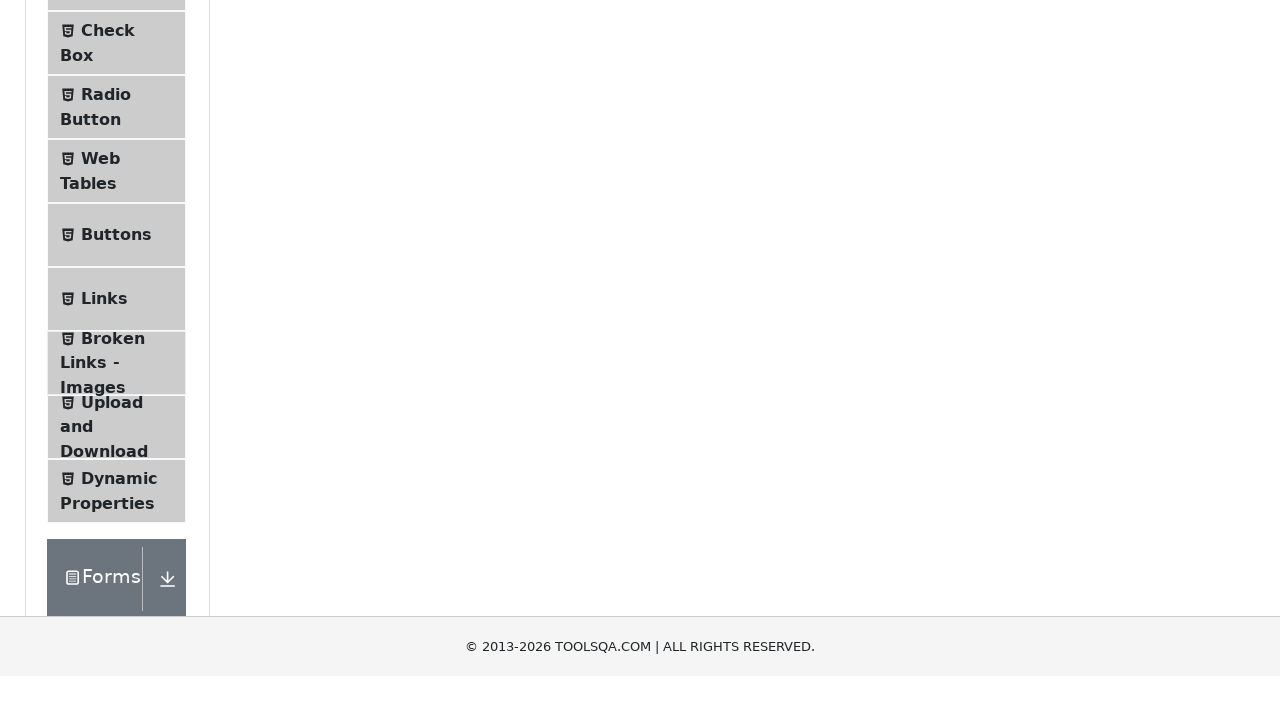

Clicked on Text Box menu item at (119, 261) on internal:text="Text Box"i
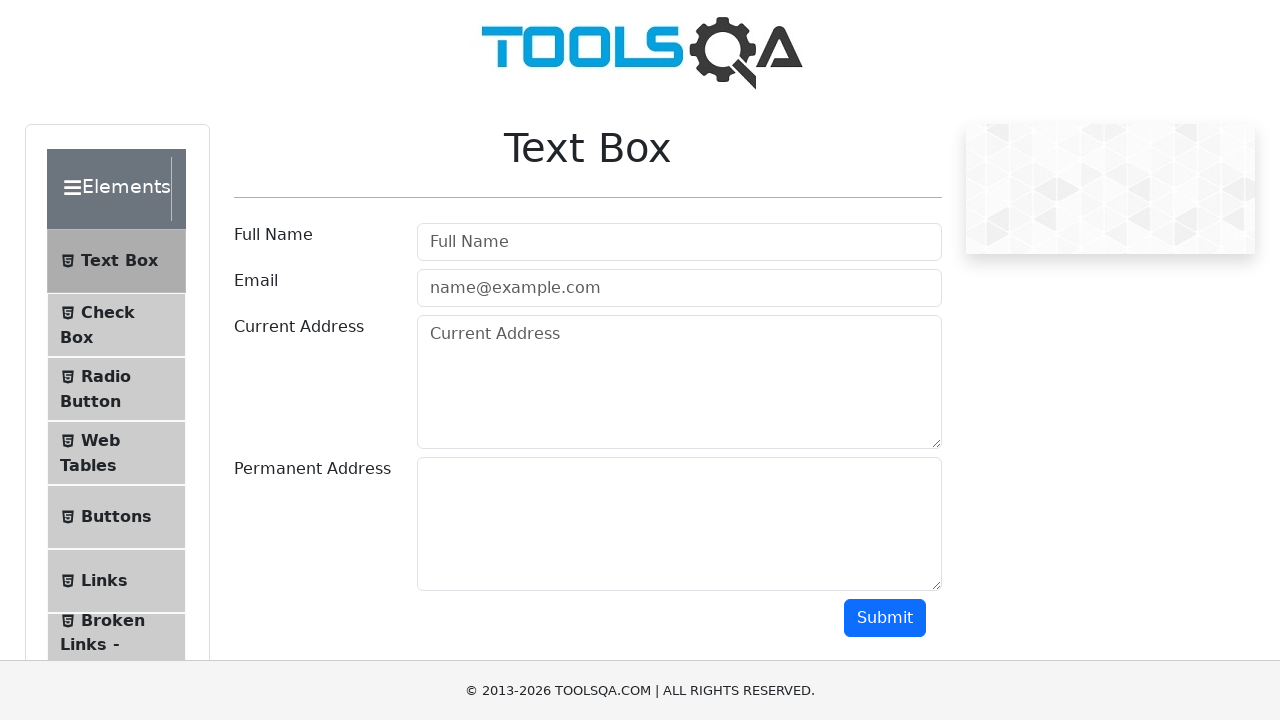

Clicked on Check Box menu item at (116, 325) on li >> internal:has-text="Check Box"i
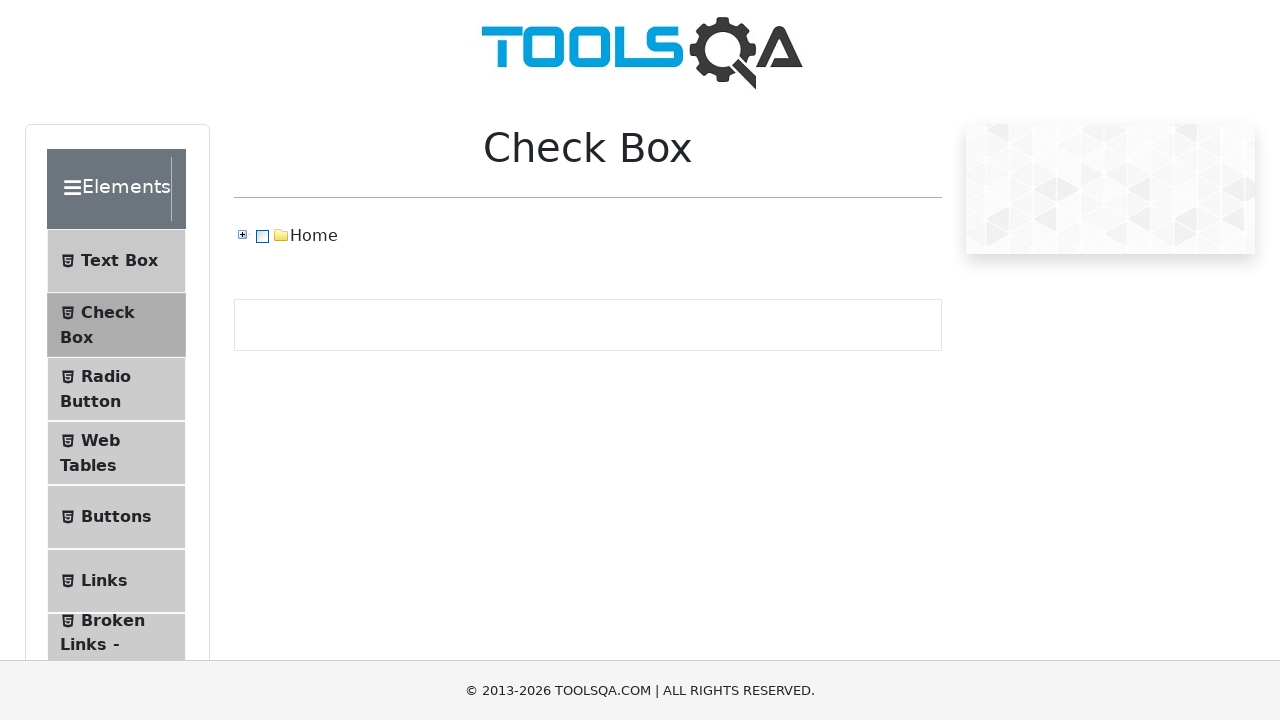

Clicked on Web Tables menu item at (116, 453) on li >> internal:has-text="Web Tables"i
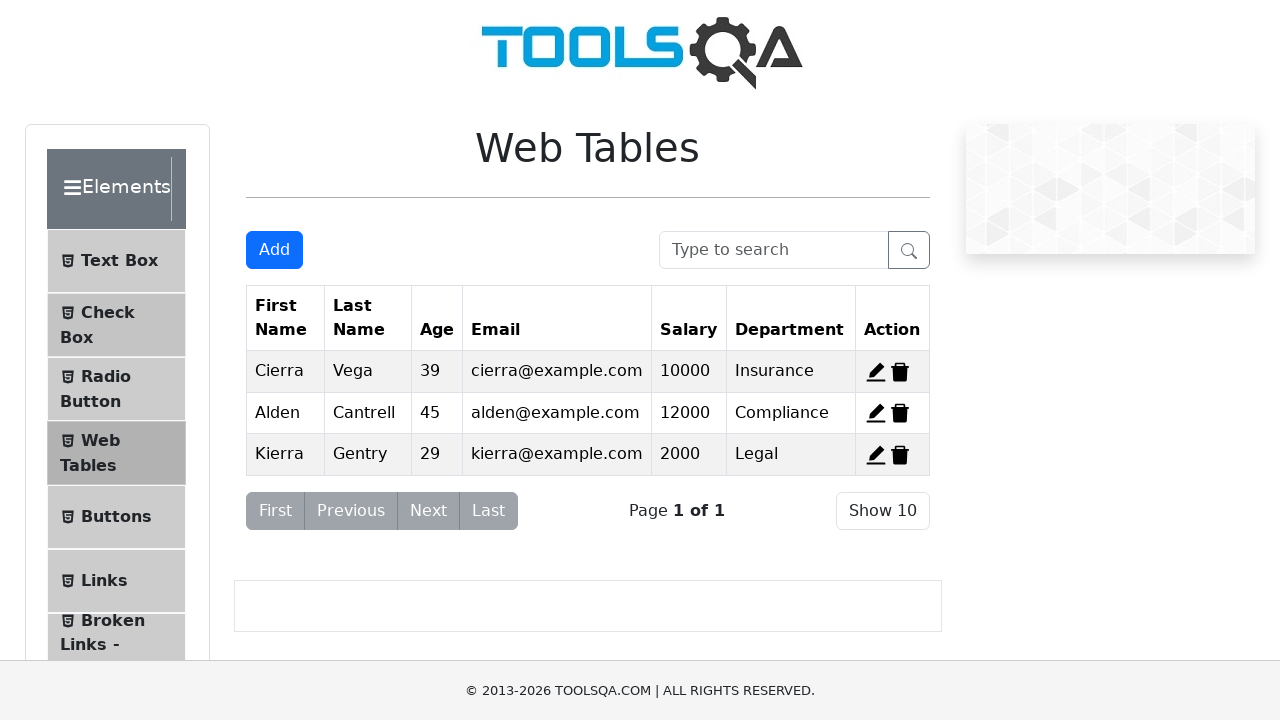

Clicked Add button to open registration form at (274, 250) on internal:role=button[name="Add"i]
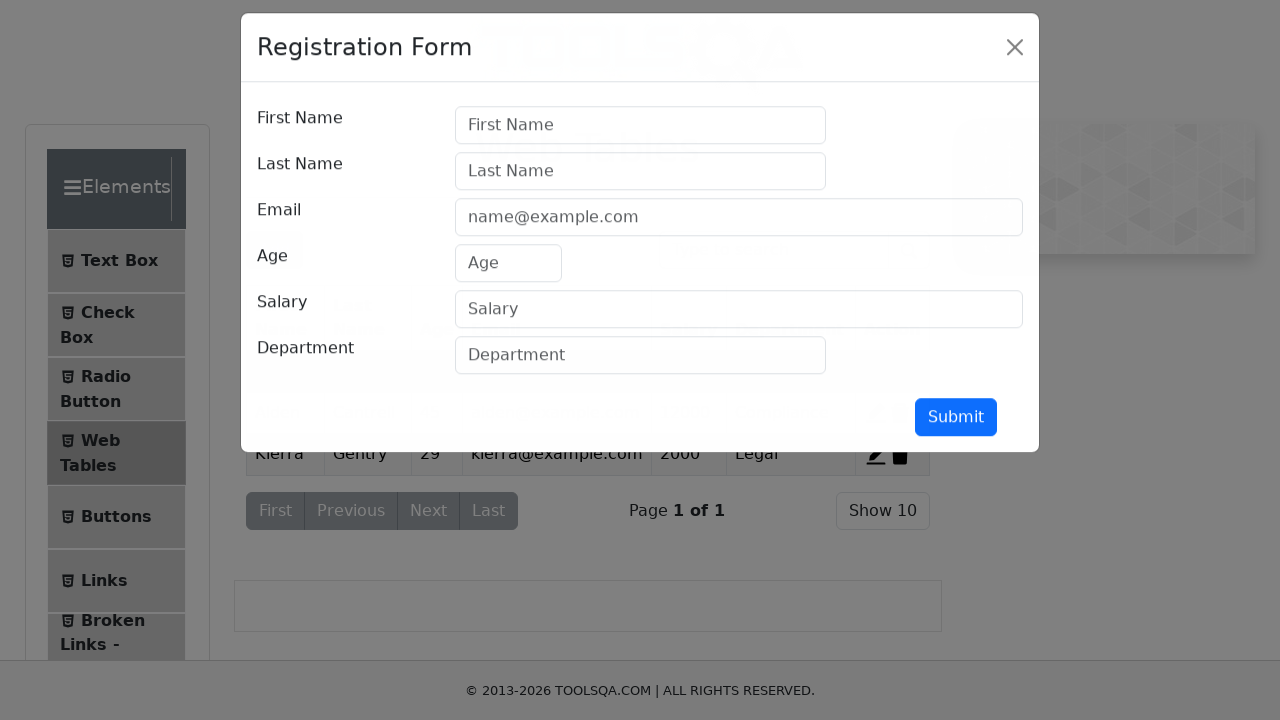

Filled First Name field with 'Abdullah' on internal:attr=[placeholder="First Name"i]
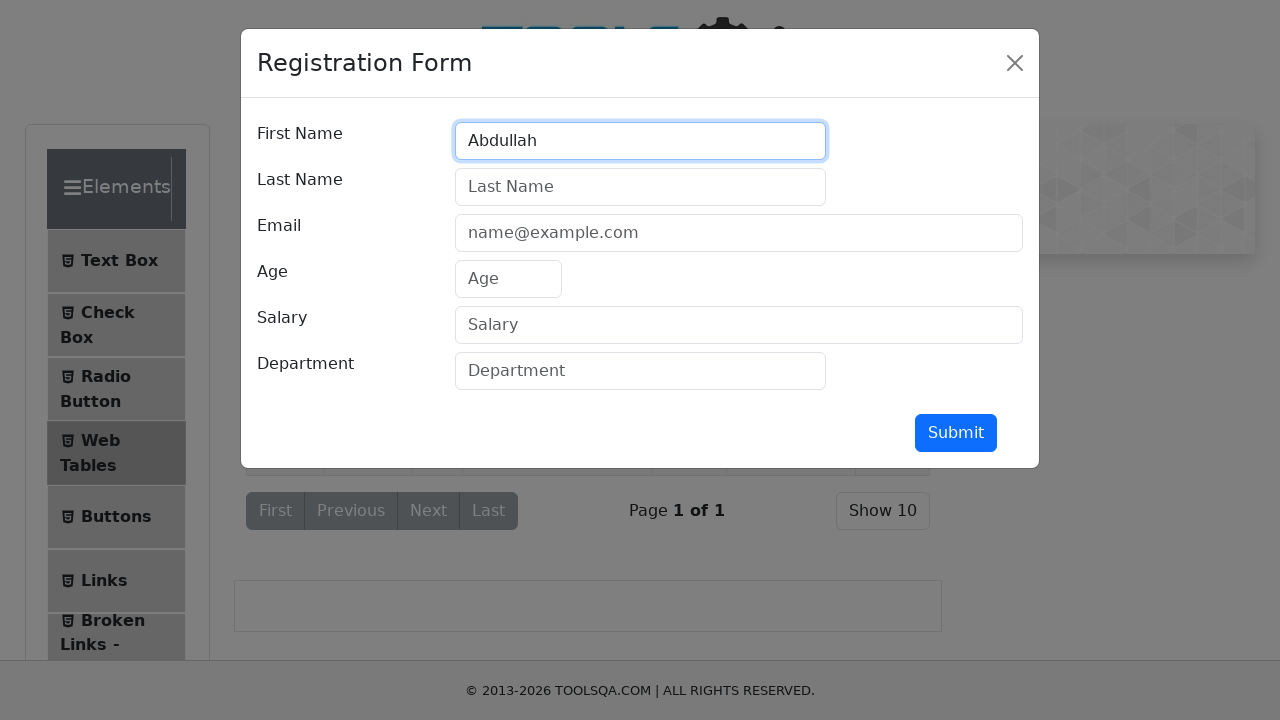

Filled Last Name field with 'Khizar' on internal:attr=[placeholder="Last Name"i]
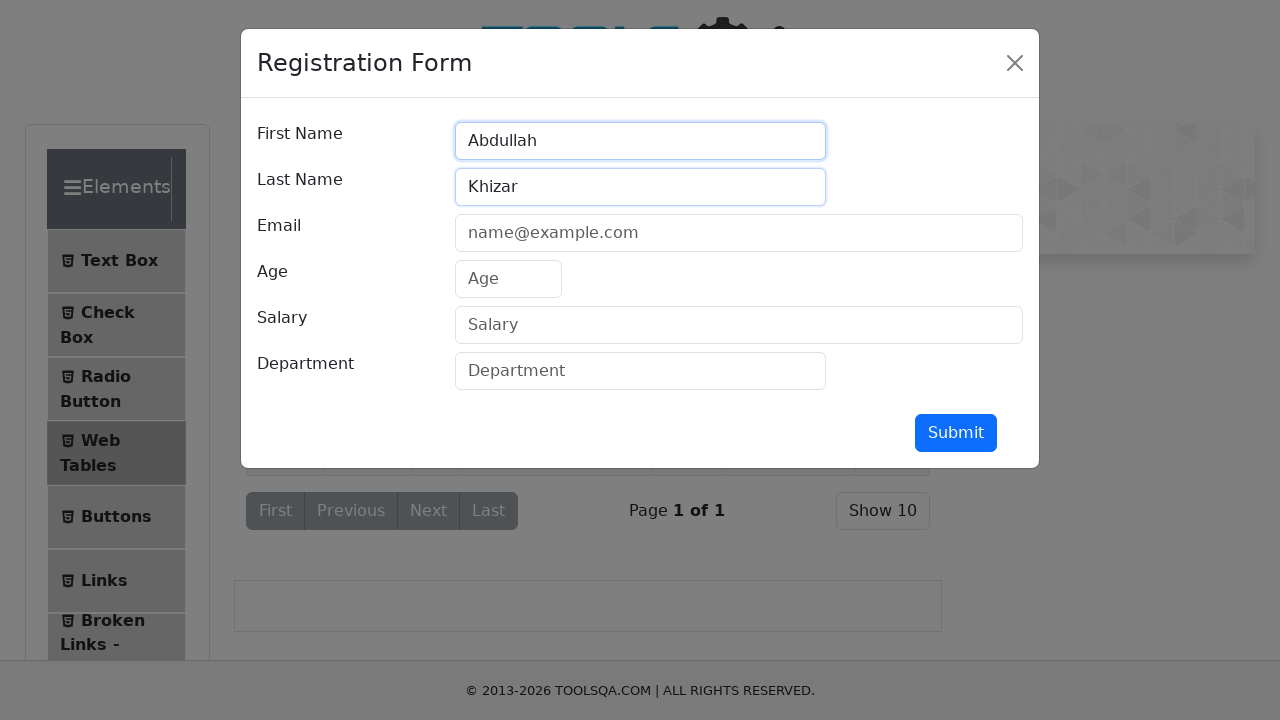

Filled Email field with 'Abdullahkhizar@gmail.com' on internal:attr=[placeholder="name@example.com"i]
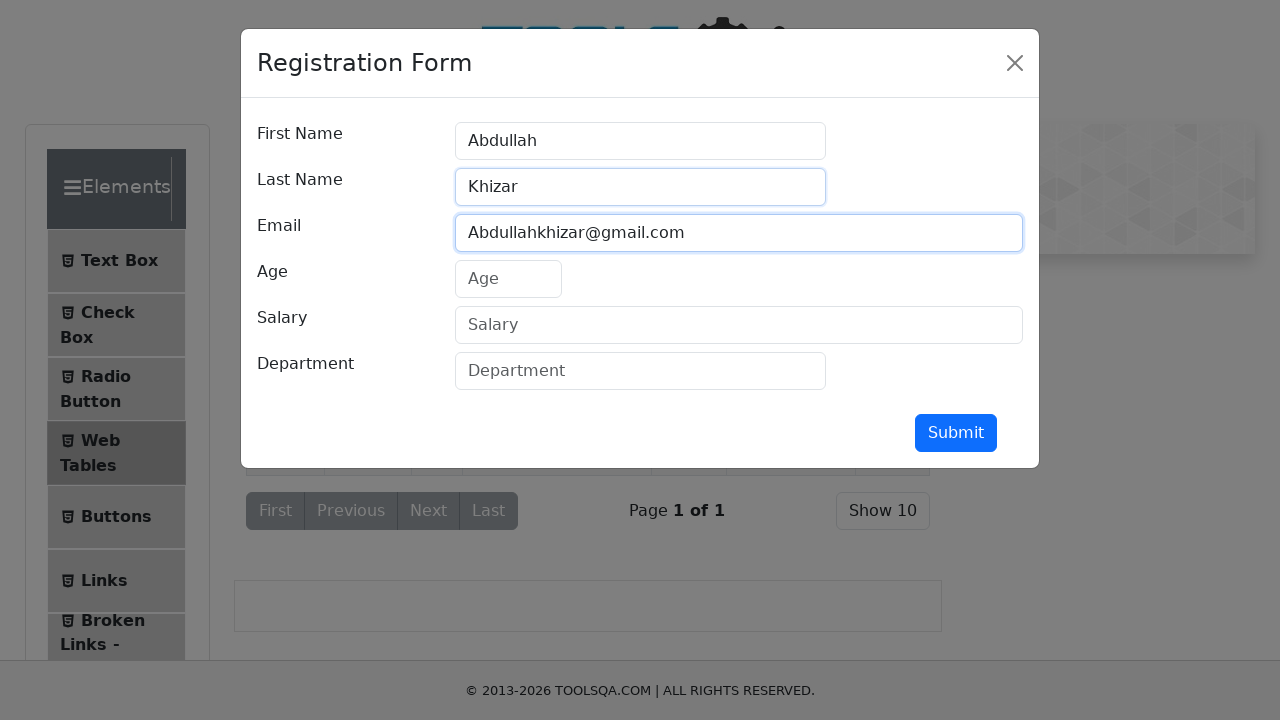

Filled Age field with '32' on internal:attr=[placeholder="Age"i]
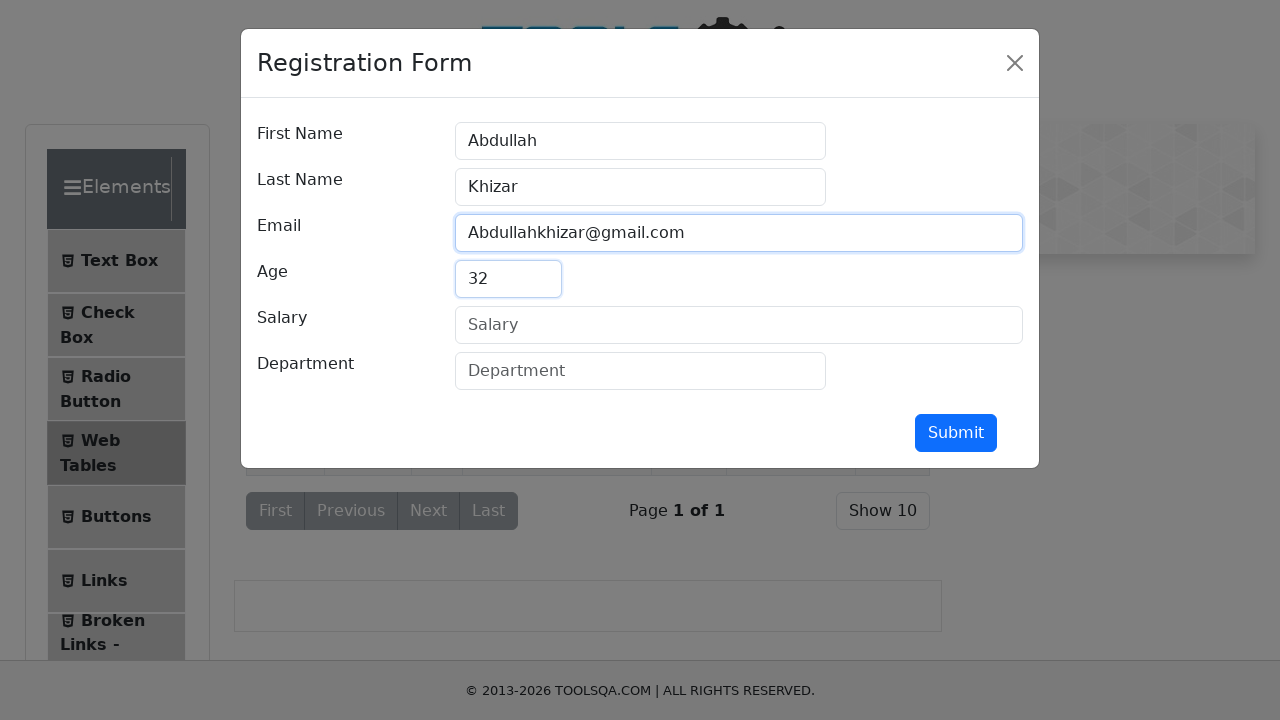

Filled Salary field with '2222' on internal:attr=[placeholder="Salary"i]
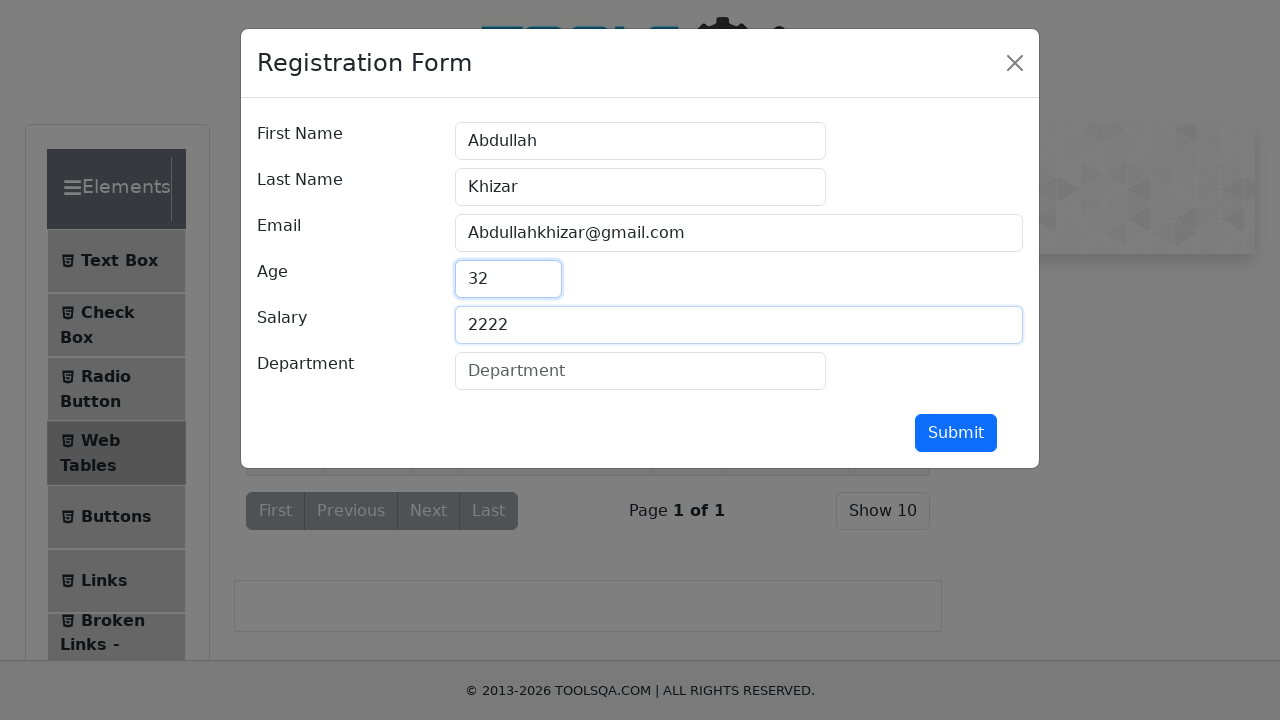

Filled Department field with 'QA Automation' on internal:attr=[placeholder="Department"i]
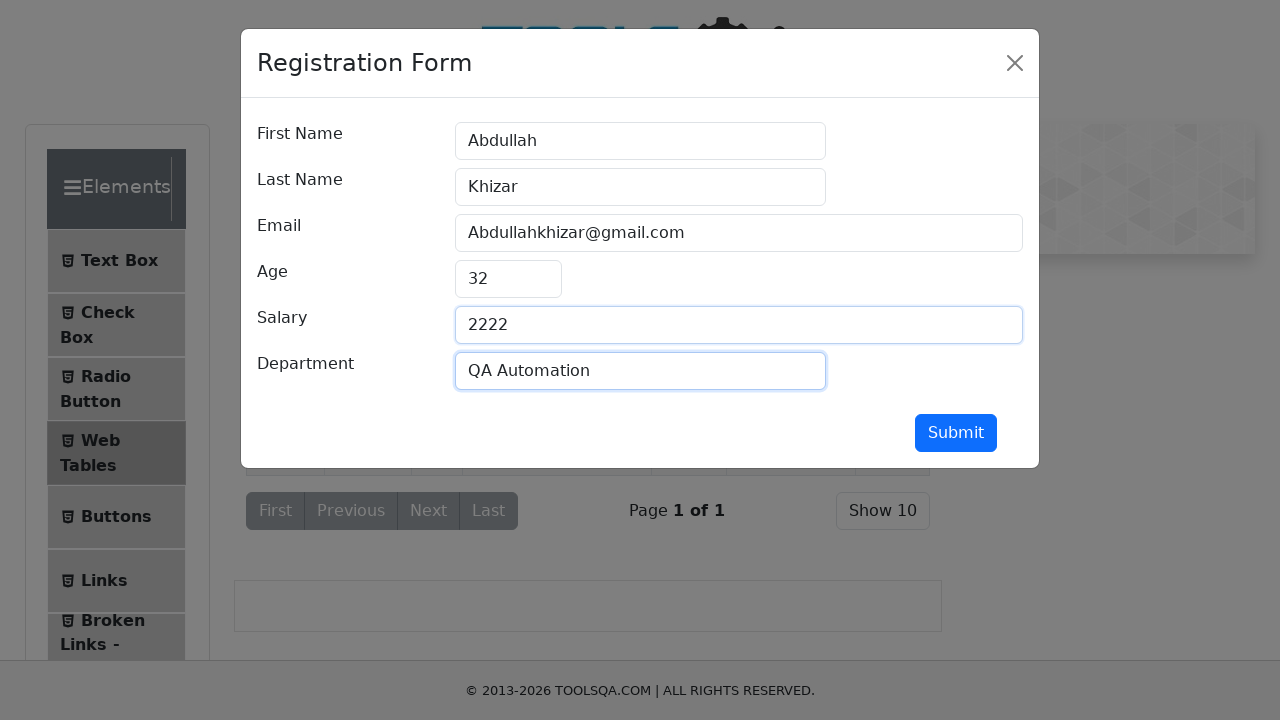

Clicked Submit button to add new record to Web Tables at (956, 433) on internal:role=button[name="Submit"i]
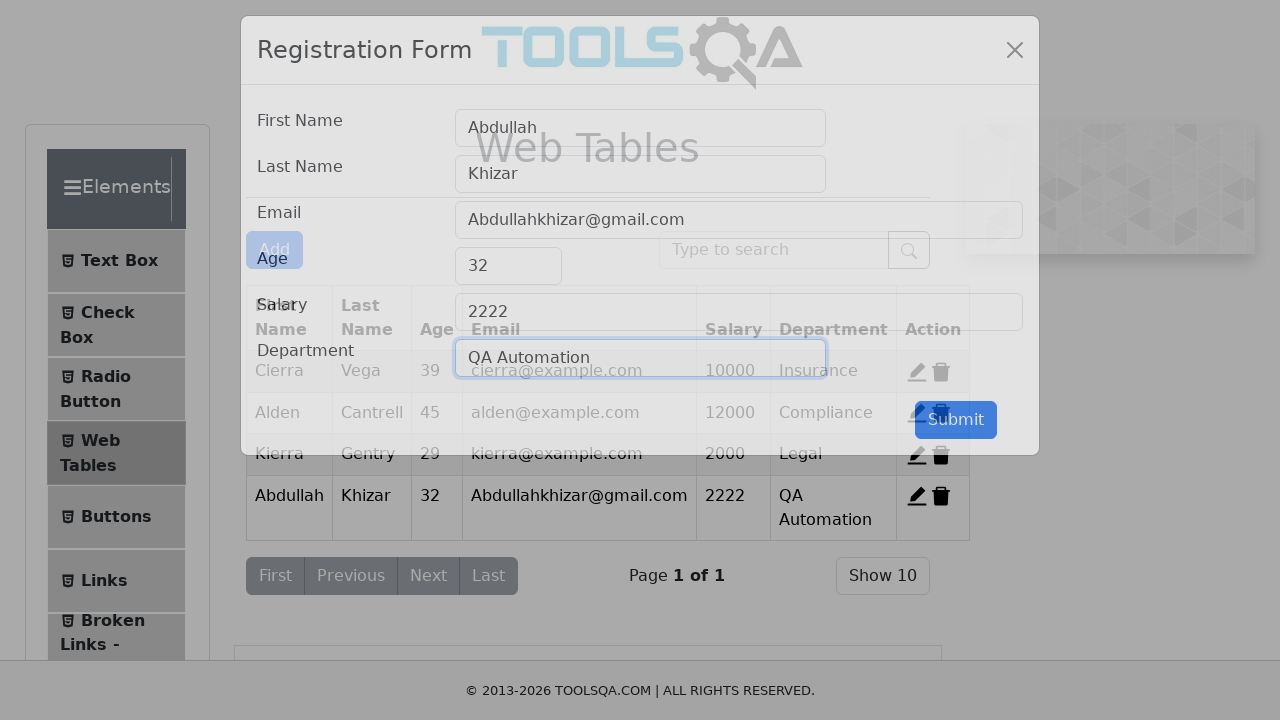

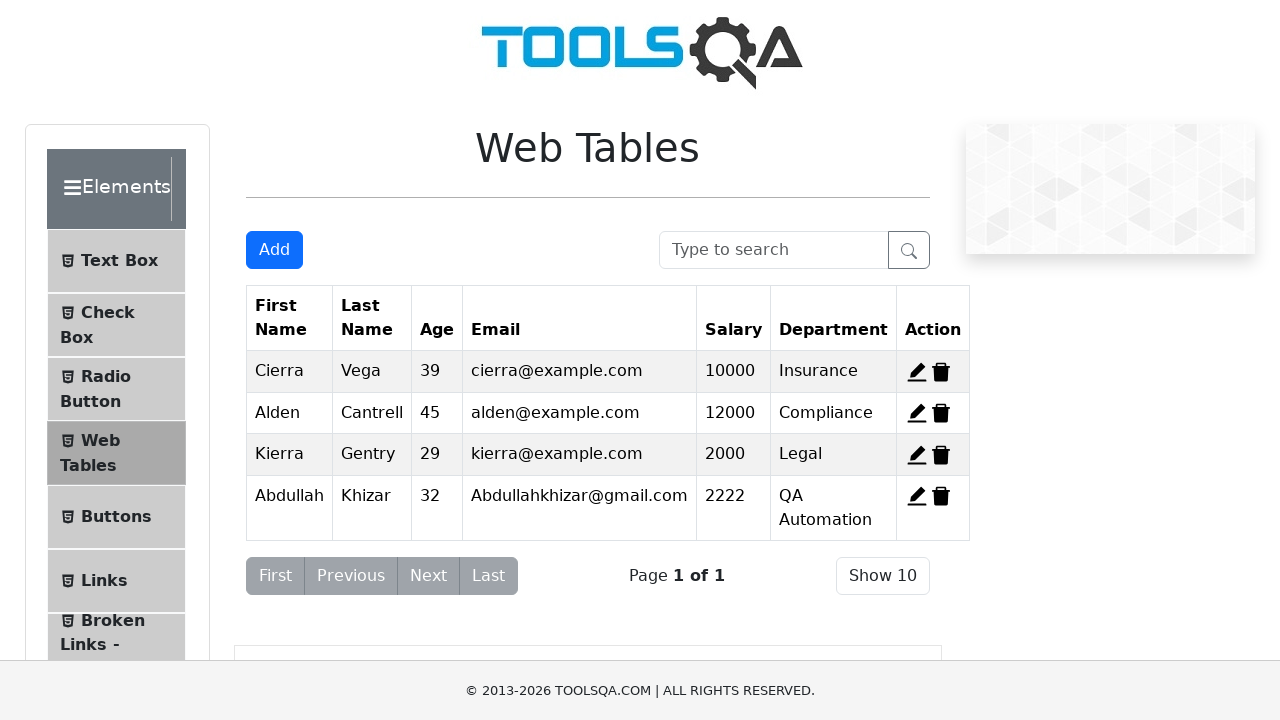